Tests adding multiple products to cart by searching for specific items (cucumber, beetroot, tomato) and clicking their "ADD TO CART" buttons

Starting URL: https://rahulshettyacademy.com/seleniumPractise/

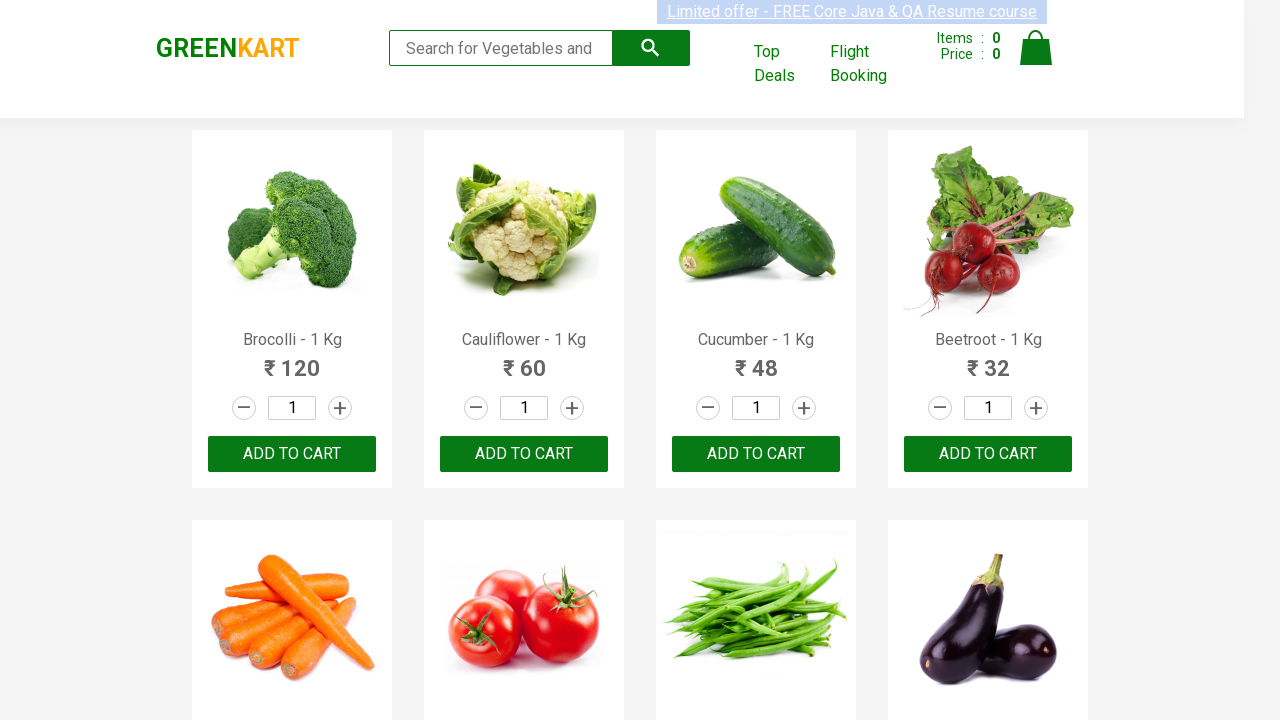

Retrieved all product name elements from the page
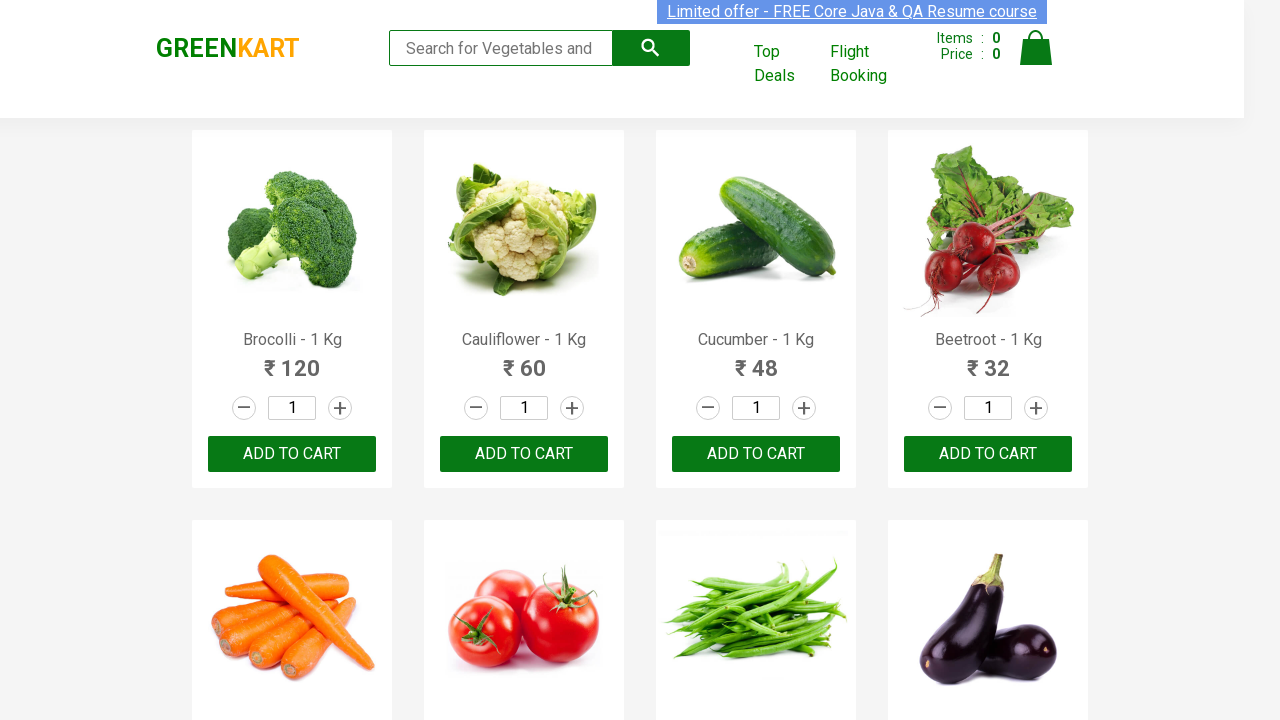

Retrieved text content from product element 0
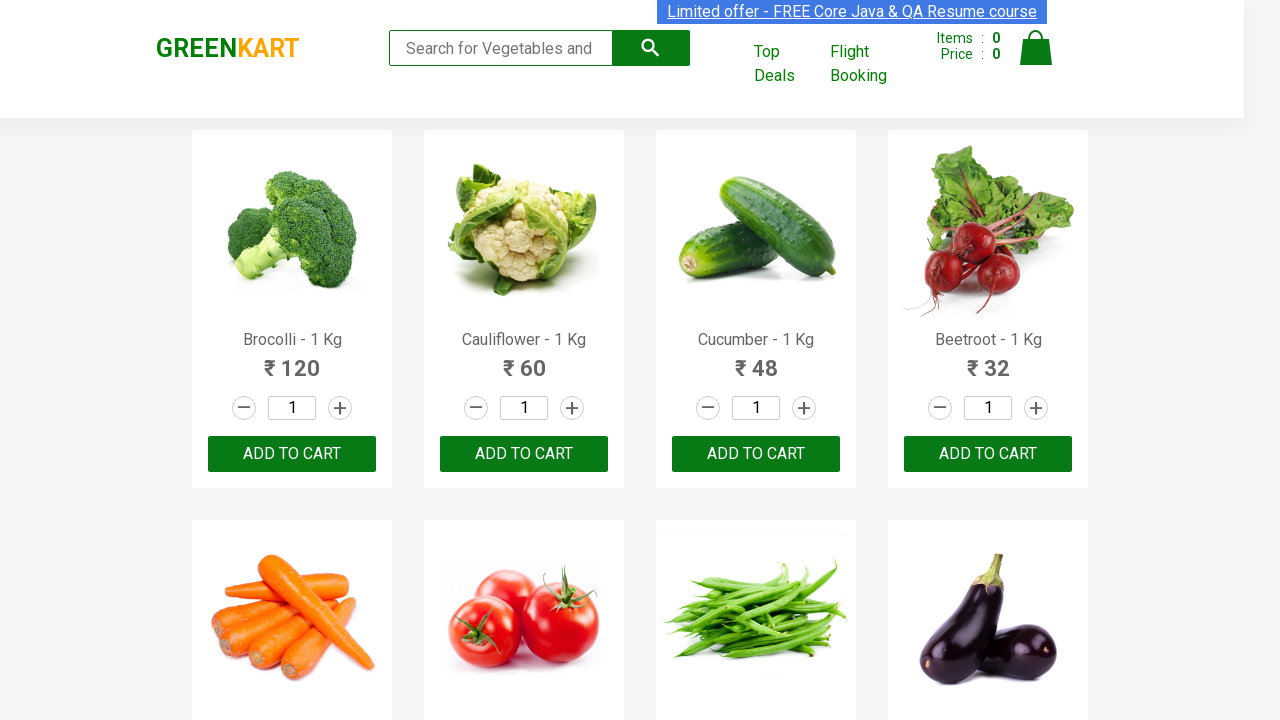

Retrieved text content from product element 1
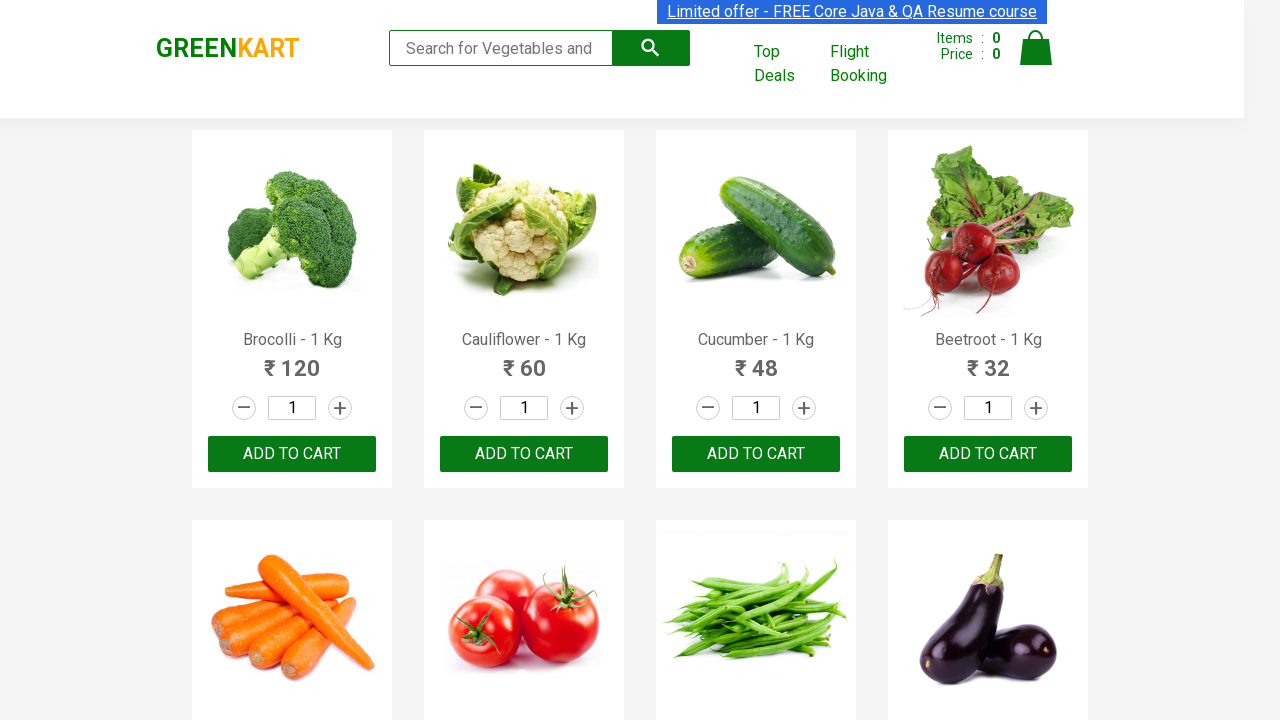

Retrieved text content from product element 2
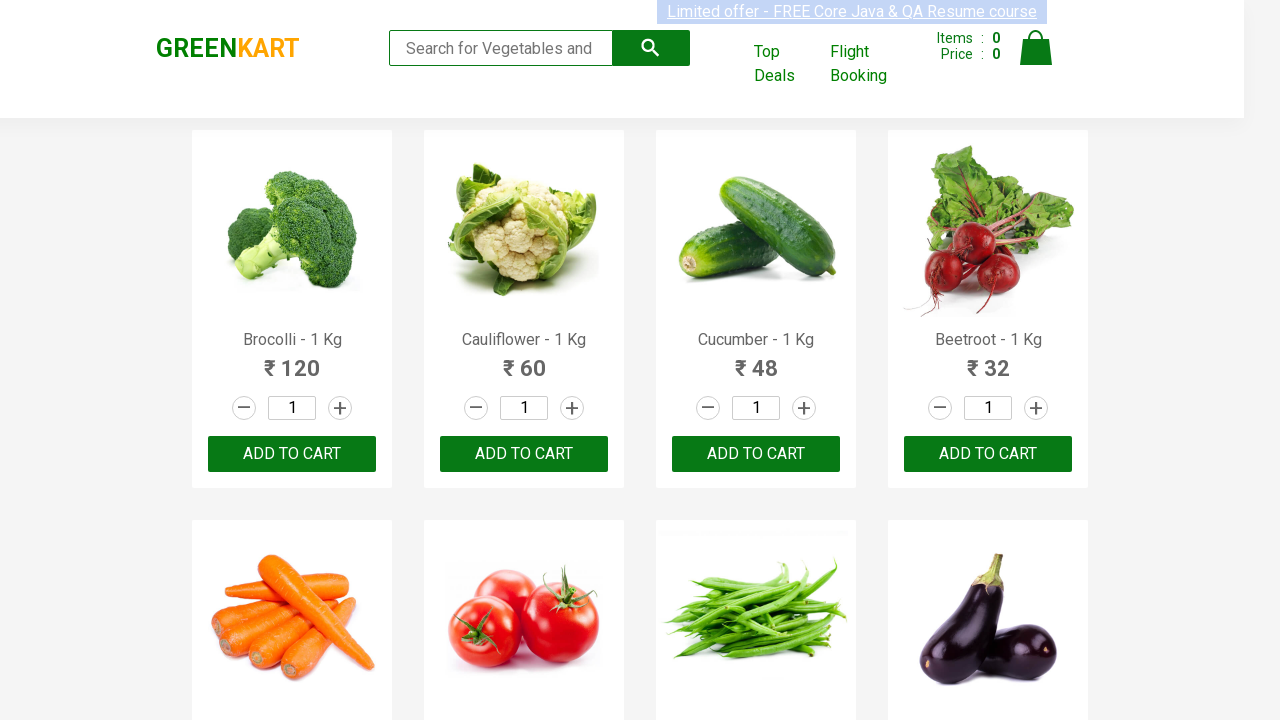

Clicked 'ADD TO CART' button for product 'cucumber' at (756, 454) on xpath=//button[text()='ADD TO CART'] >> nth=2
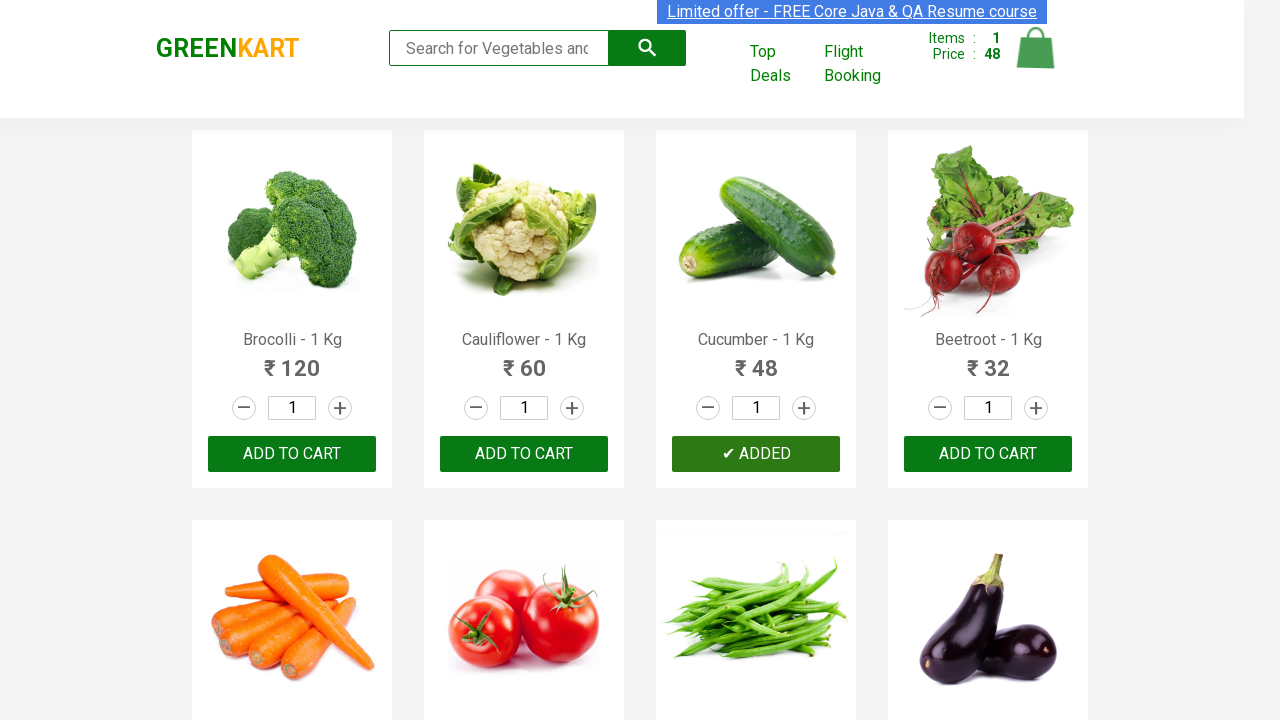

Retrieved text content from product element 3
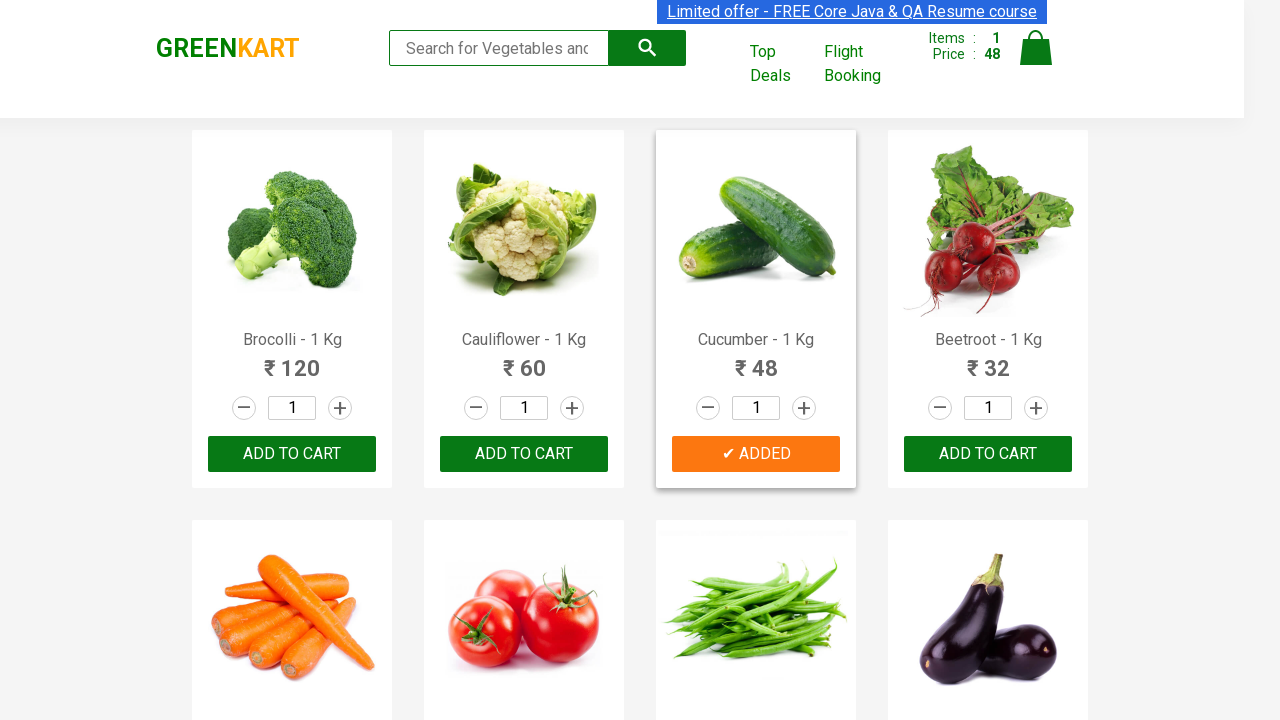

Clicked 'ADD TO CART' button for product 'beetroot' at (292, 360) on xpath=//button[text()='ADD TO CART'] >> nth=3
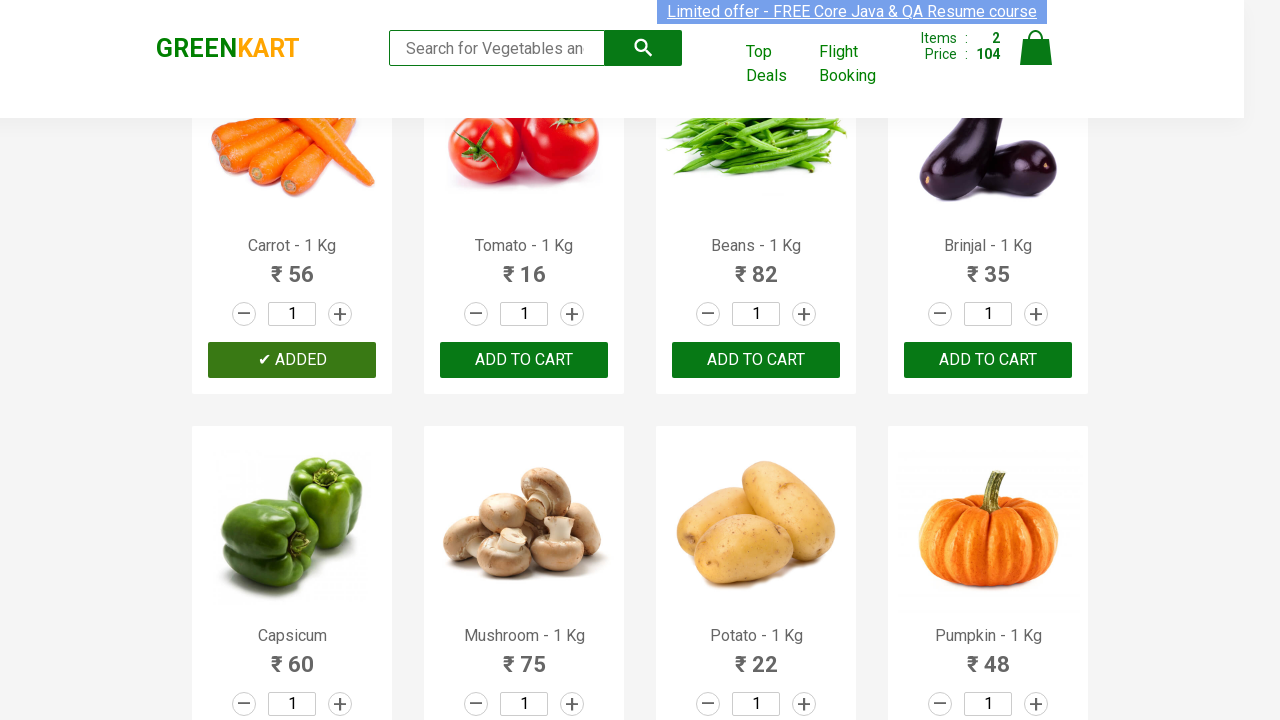

Retrieved text content from product element 4
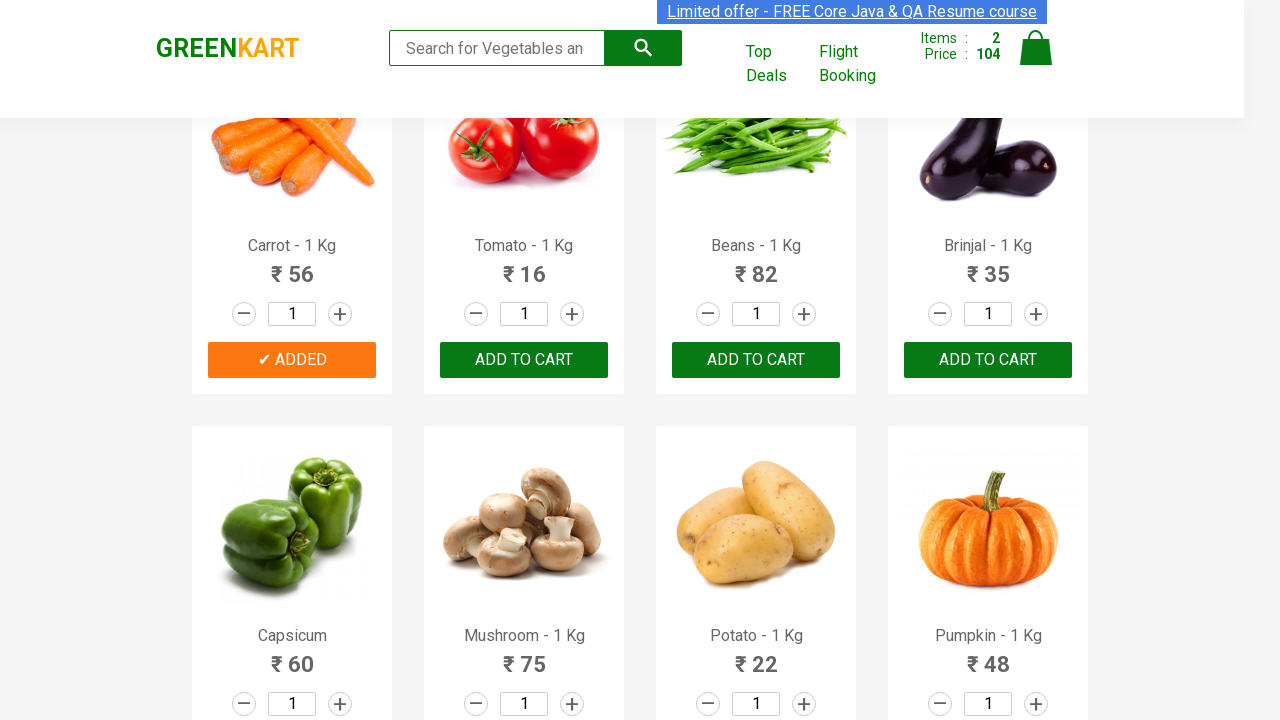

Retrieved text content from product element 5
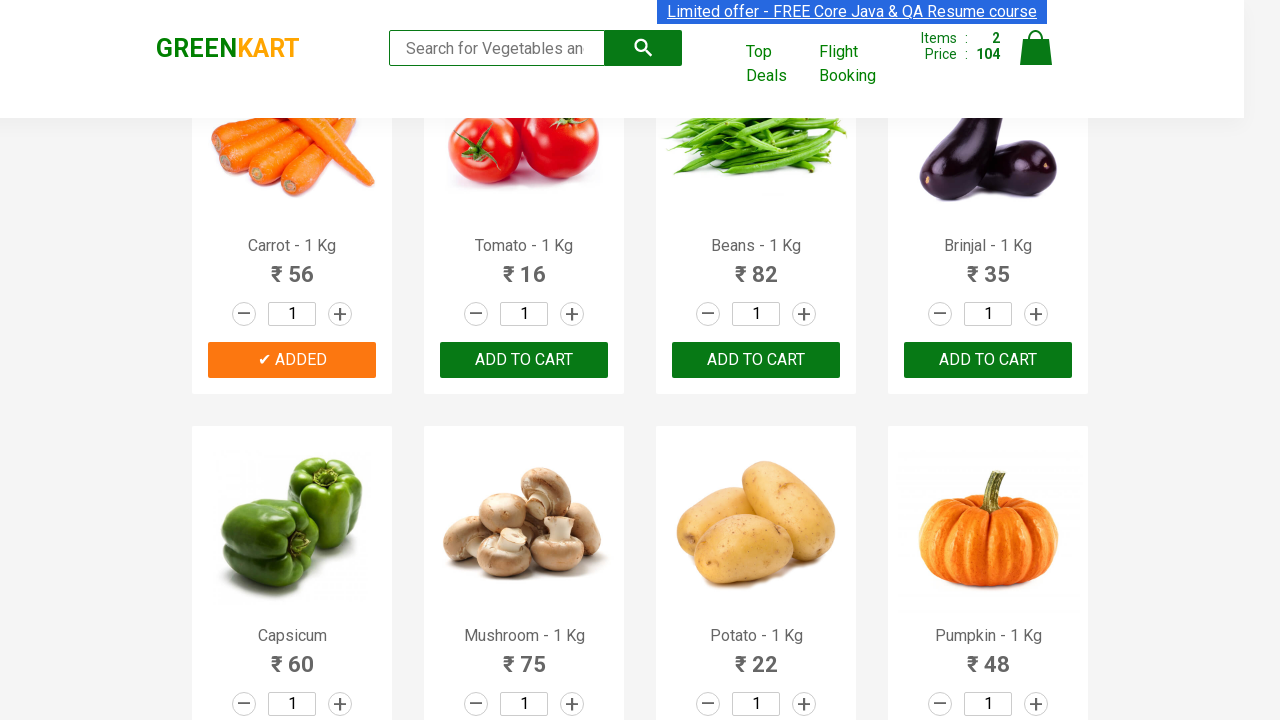

Clicked 'ADD TO CART' button for product 'tomato' at (988, 360) on xpath=//button[text()='ADD TO CART'] >> nth=5
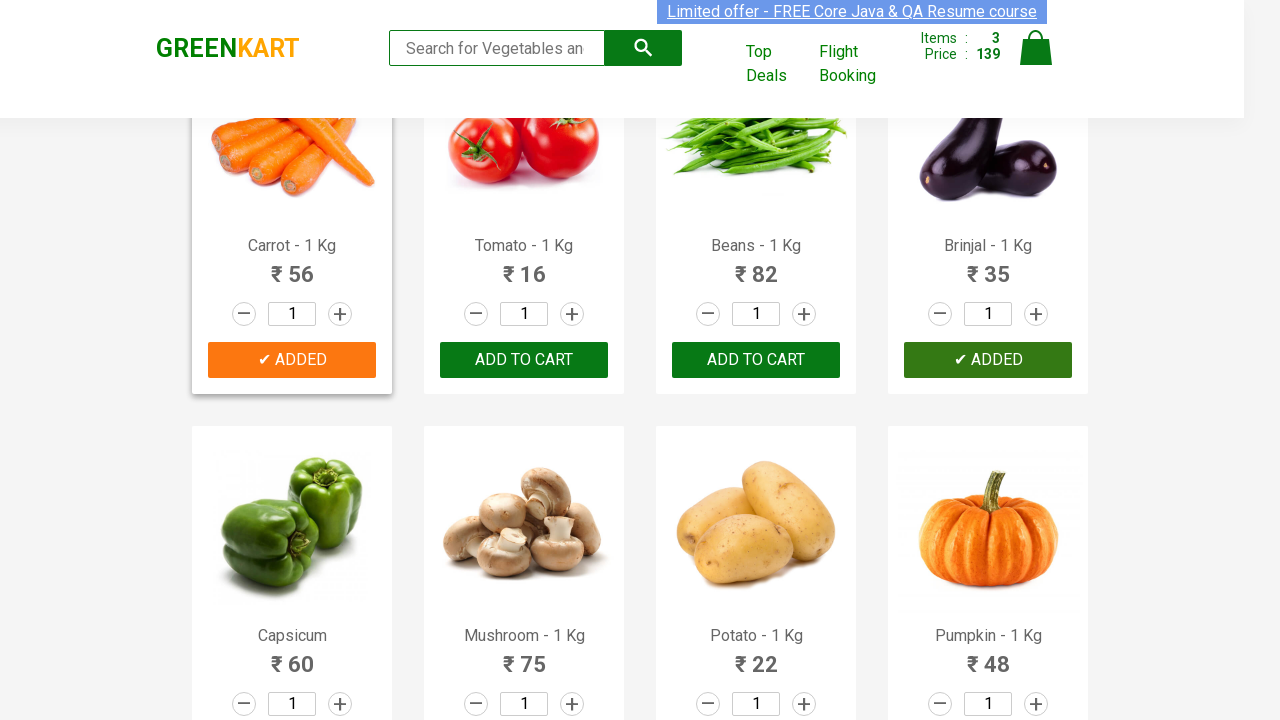

Successfully added all 3 items to cart
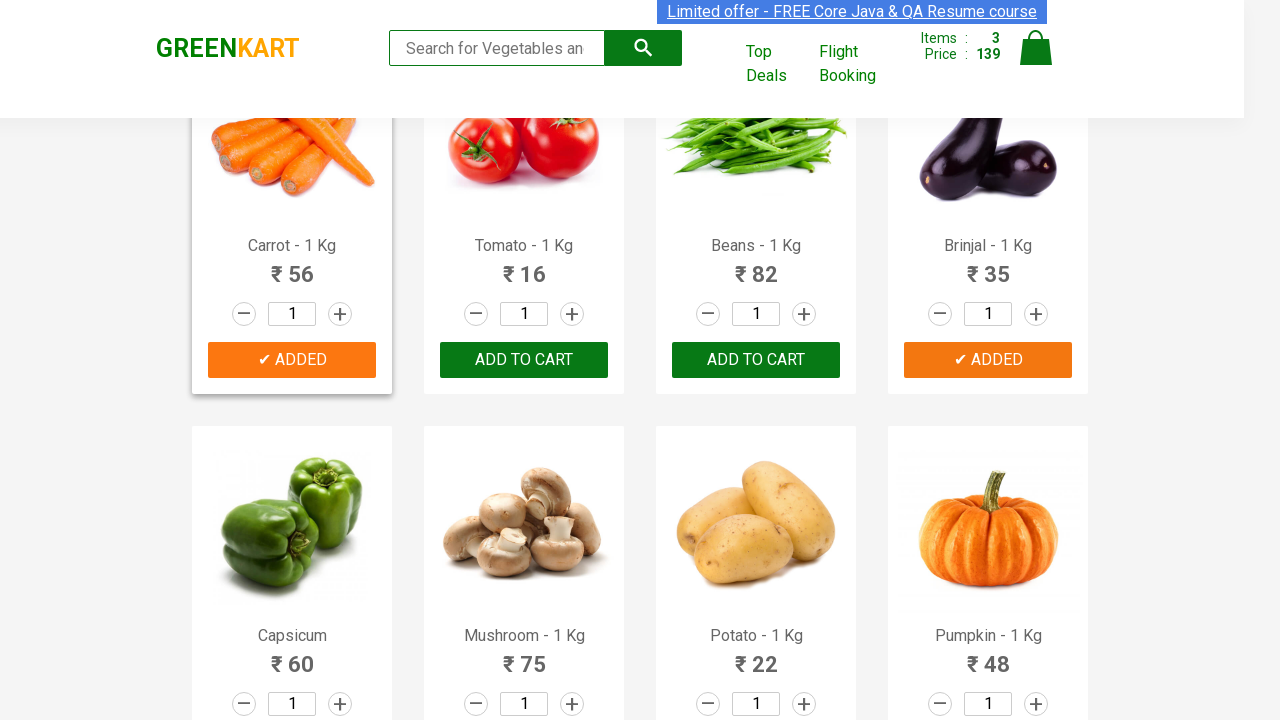

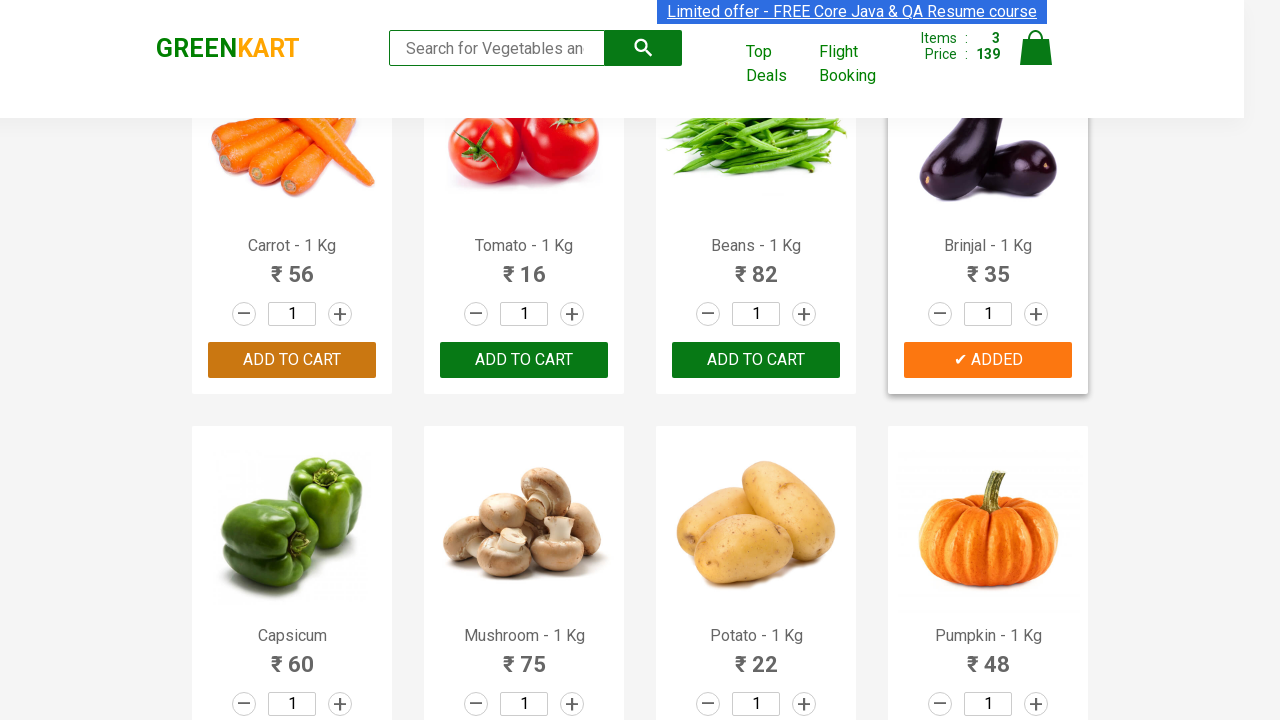